Tests the automation practice page by scrolling the page and a table element, then verifies that the sum of values in the 4th column of the table matches the displayed total amount.

Starting URL: https://rahulshettyacademy.com/AutomationPractice/

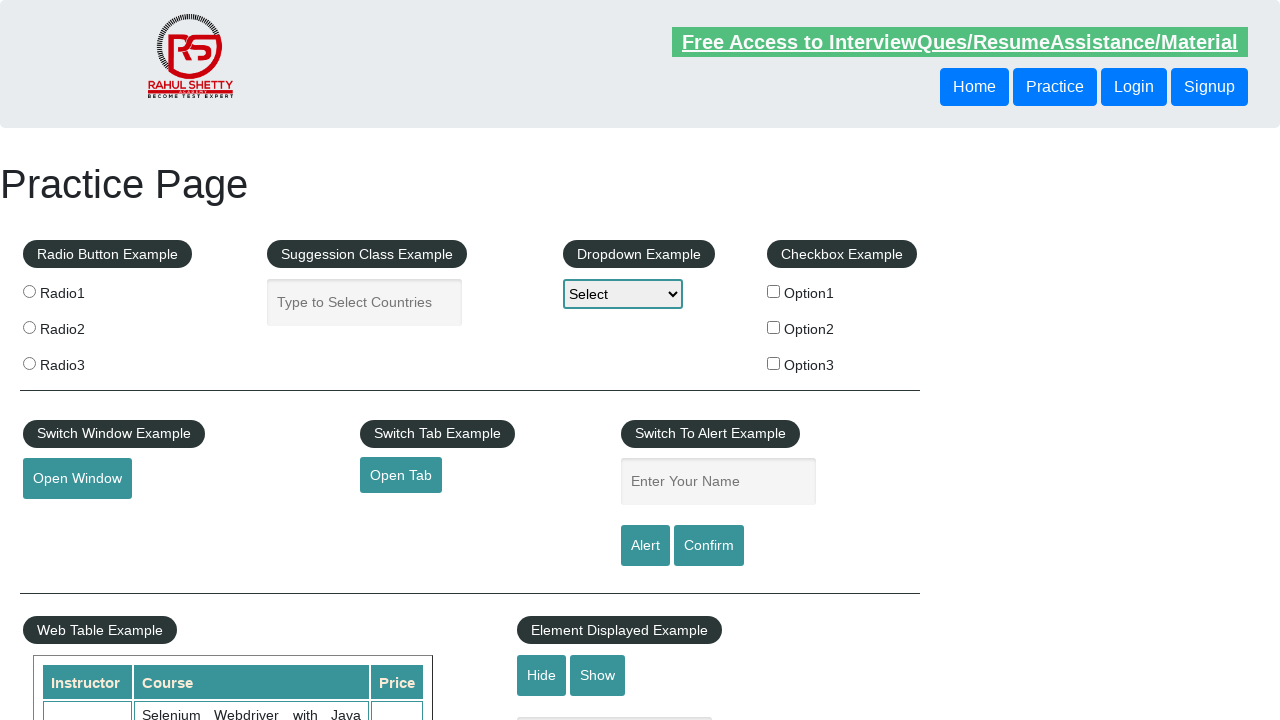

Scrolled page down by 500 pixels
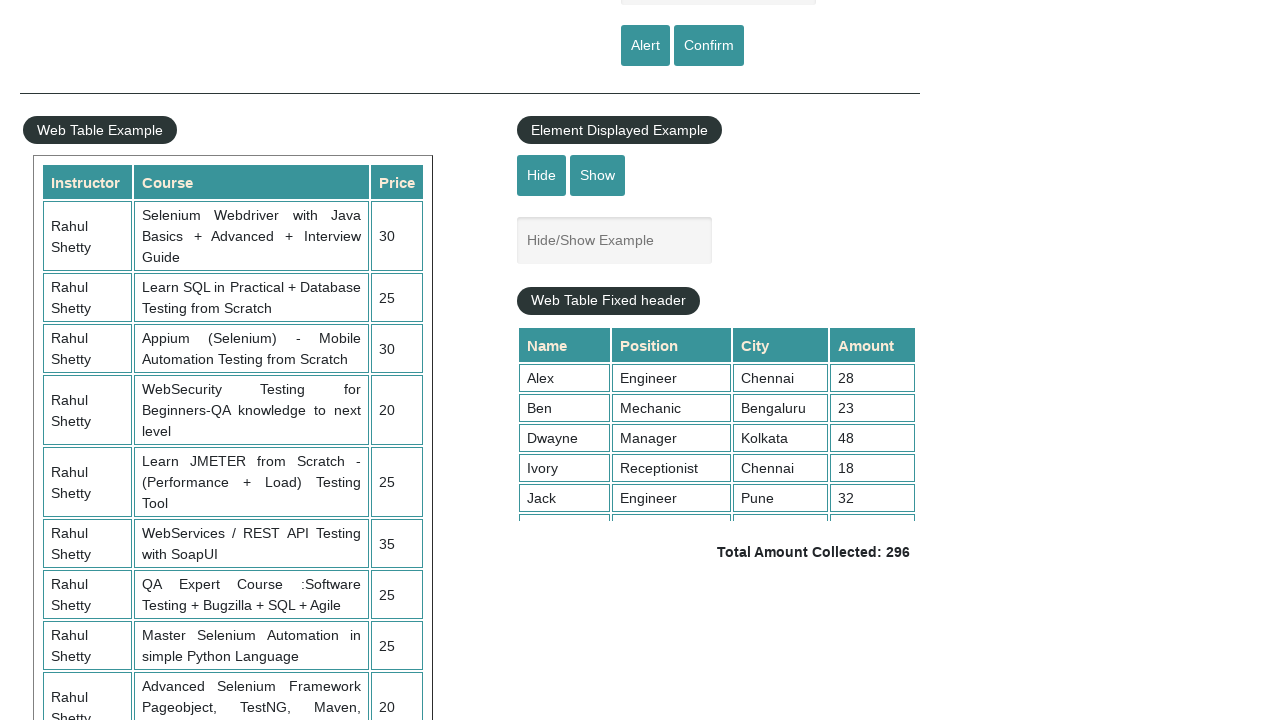

Waited 1 second for scroll to complete
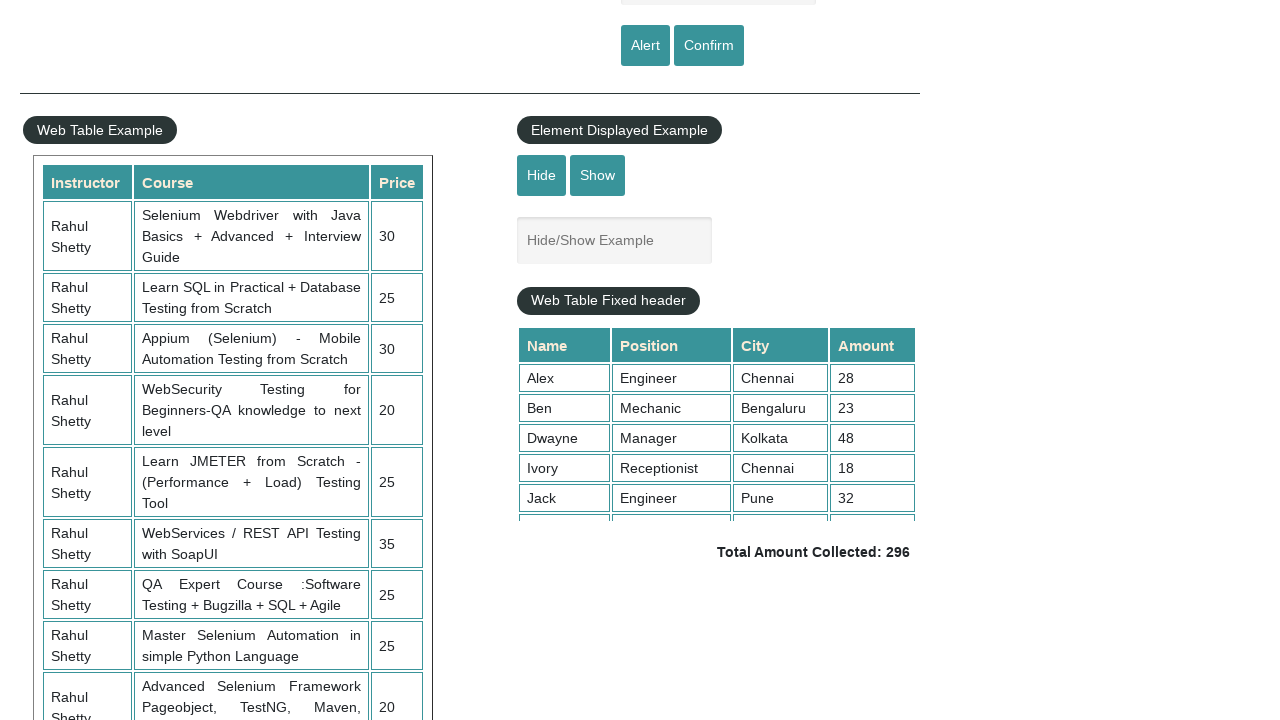

Scrolled table element down by 500 pixels
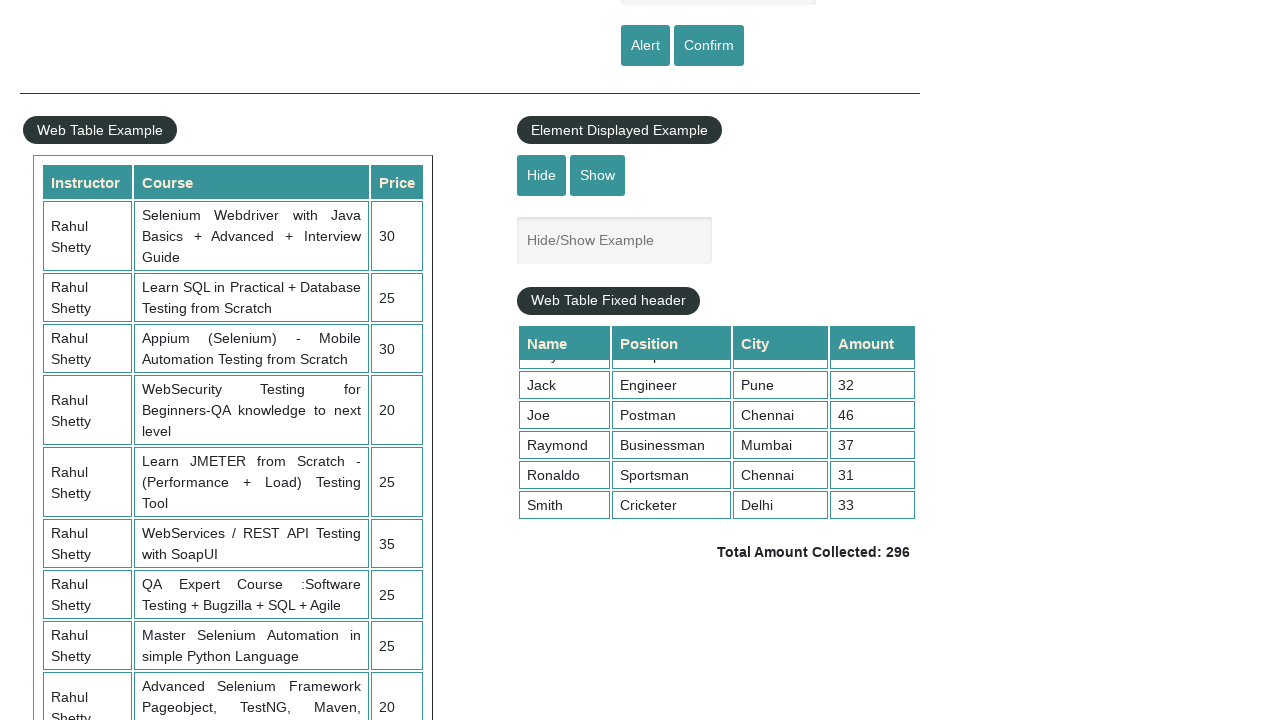

Waited for table 4th column cells to load
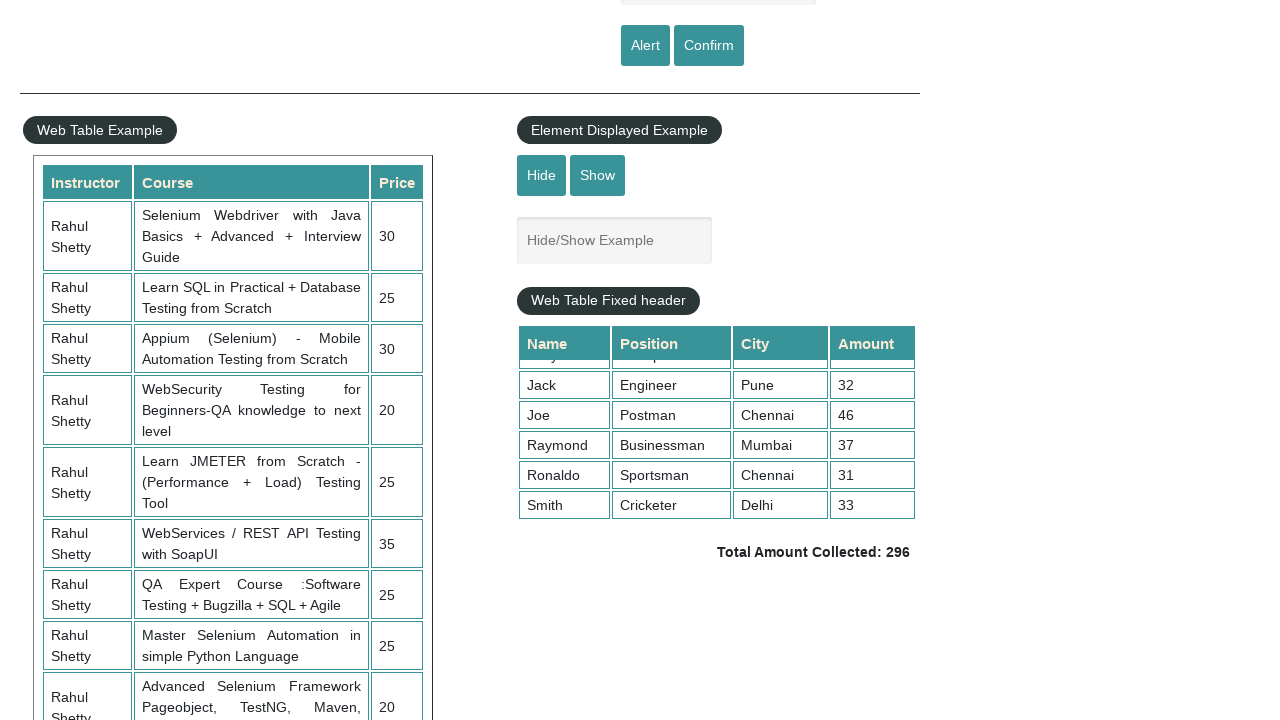

Retrieved all values from 4th column of table (9 values found)
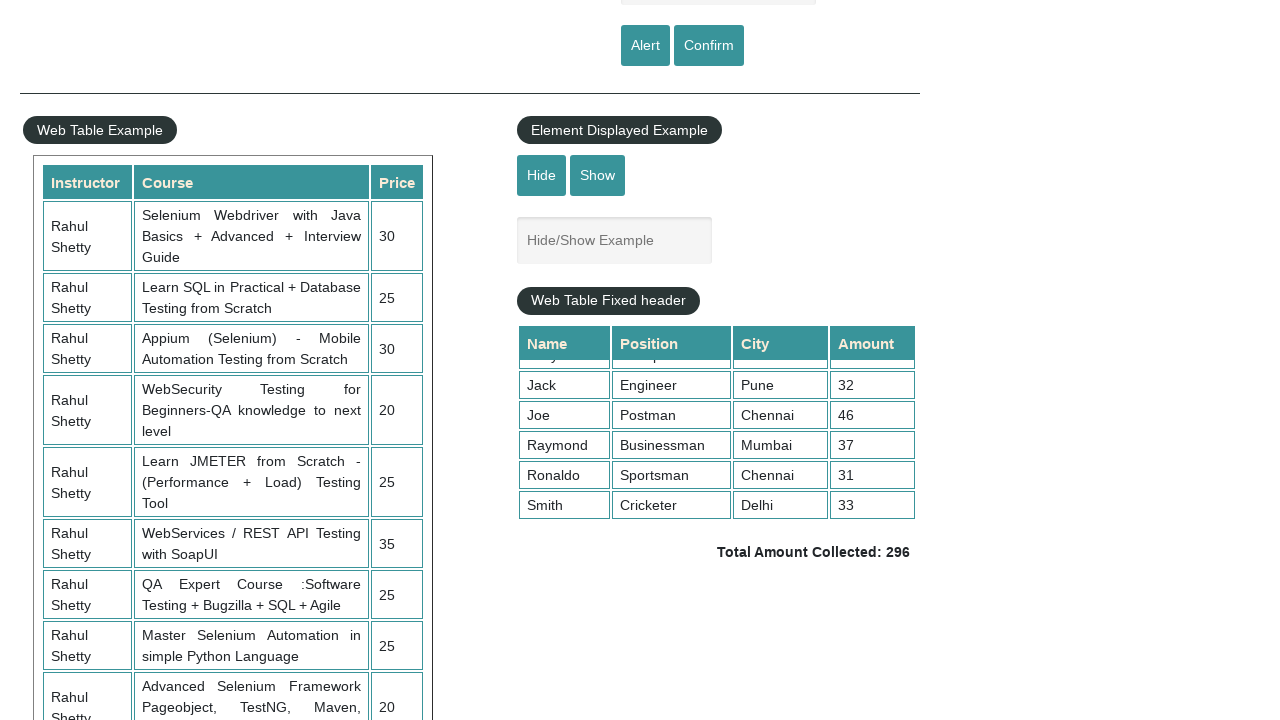

Calculated sum of 4th column values: 296
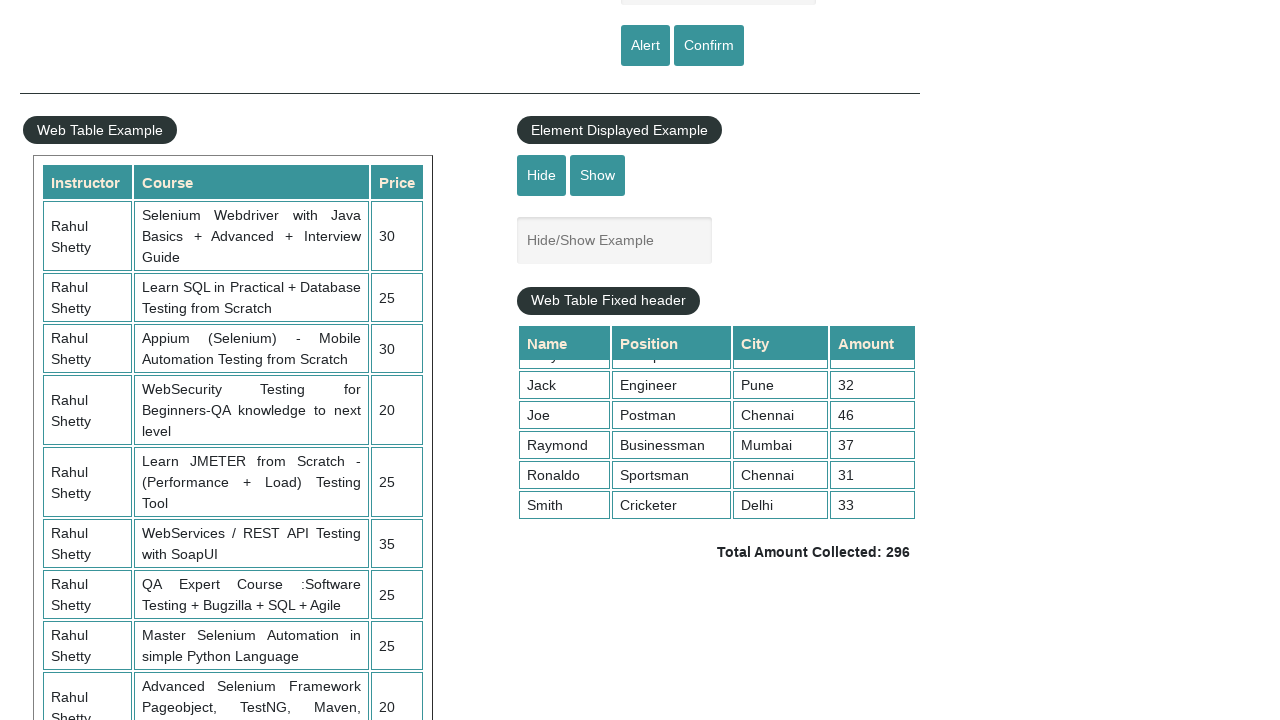

Retrieved displayed total amount text:  Total Amount Collected: 296 
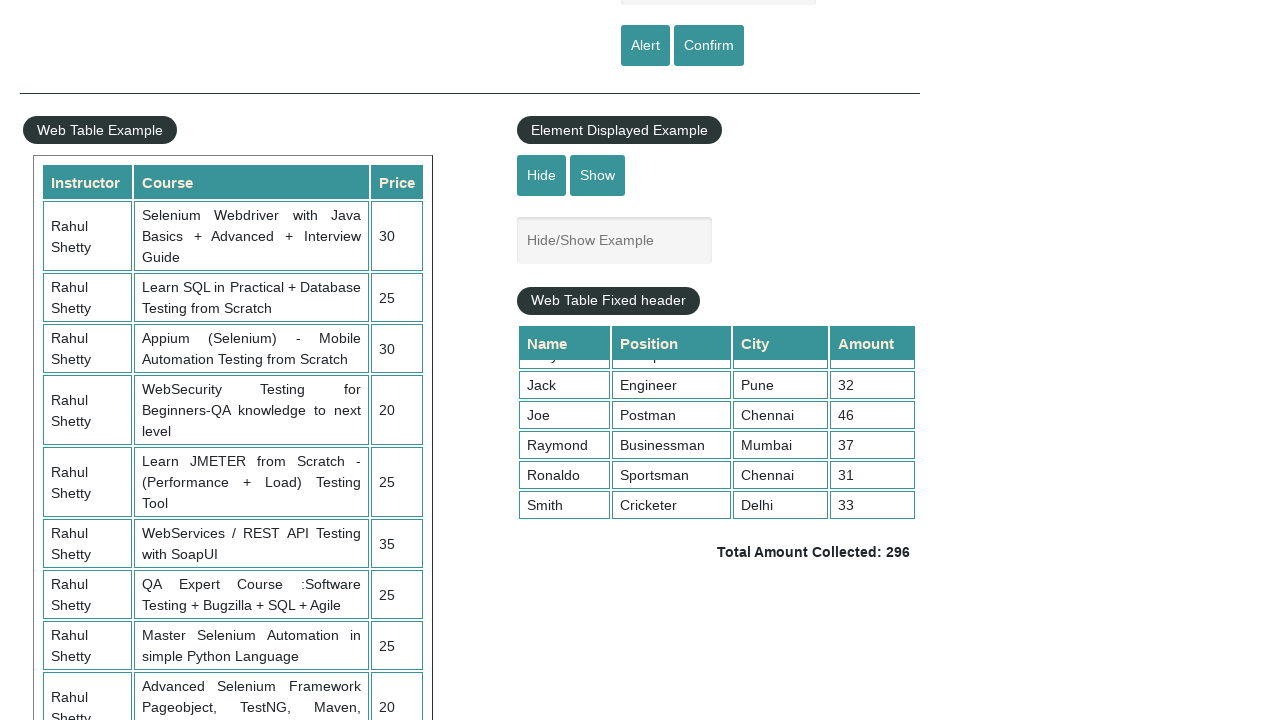

Parsed displayed total amount: 296
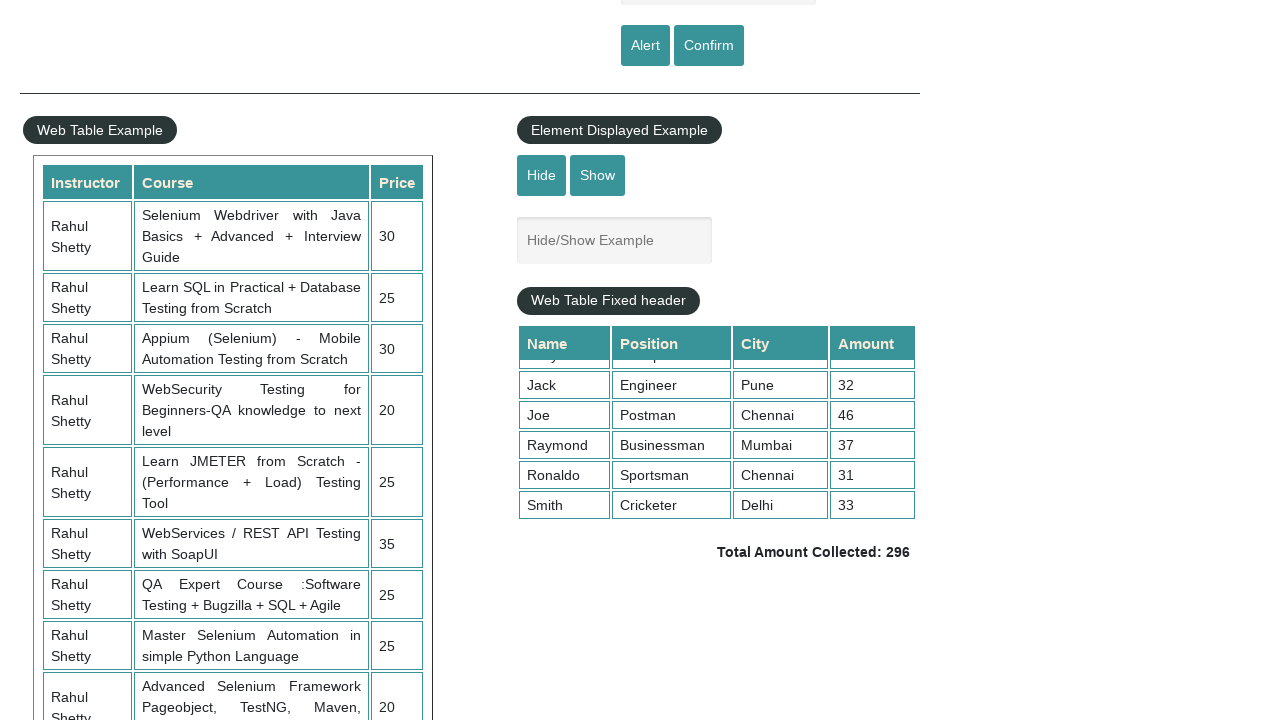

Verified that calculated sum (296) matches displayed total (296)
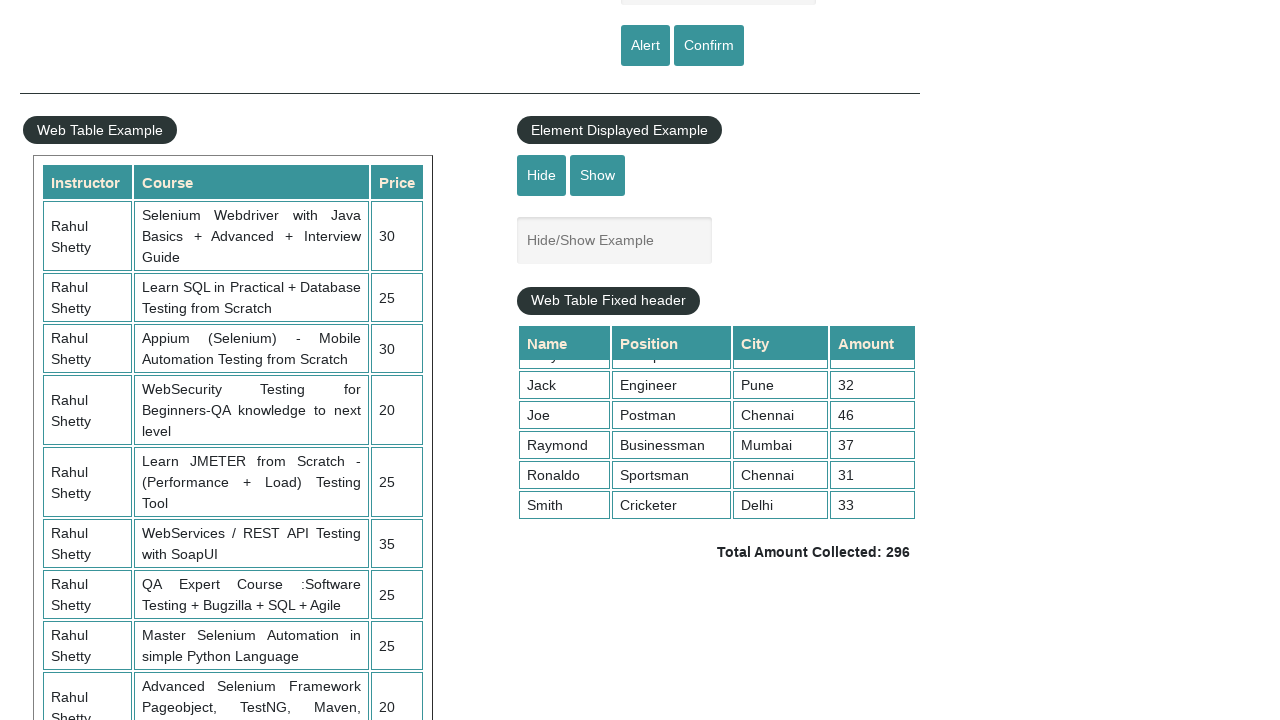

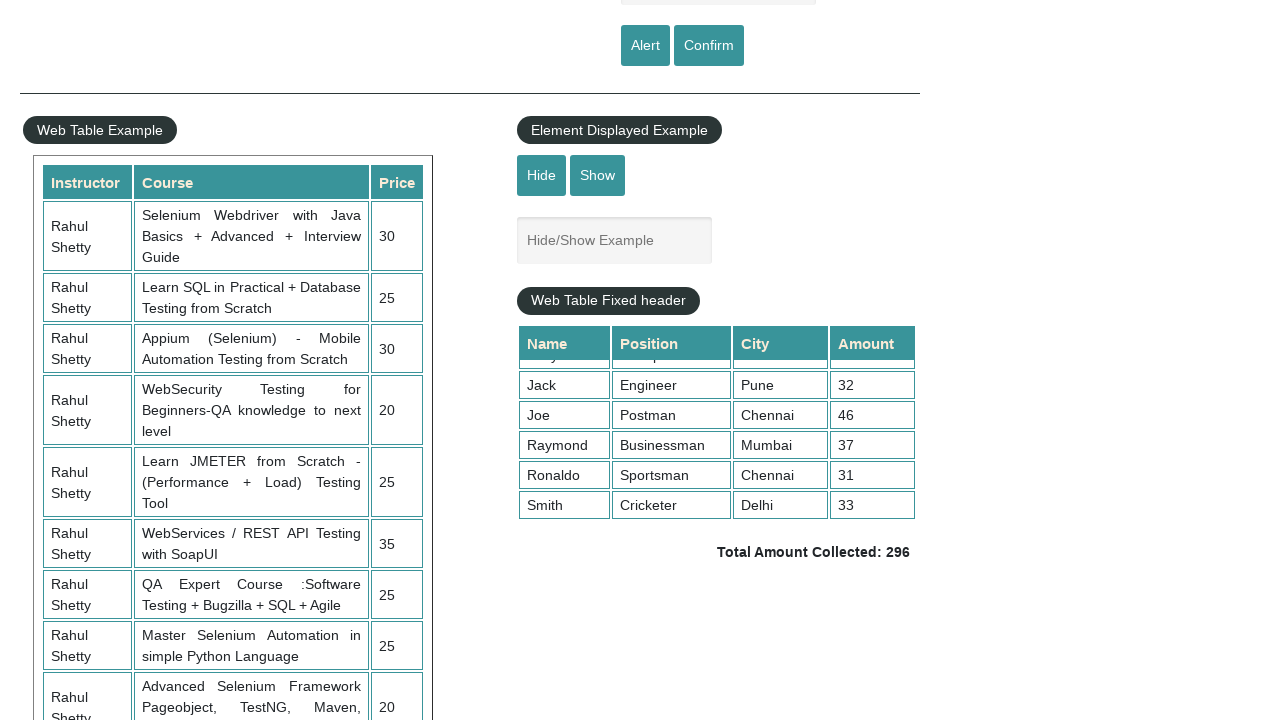